Scrolls to a specific table element containing "Smith" text on a practice automation page

Starting URL: https://rahulshettyacademy.com/AutomationPractice/

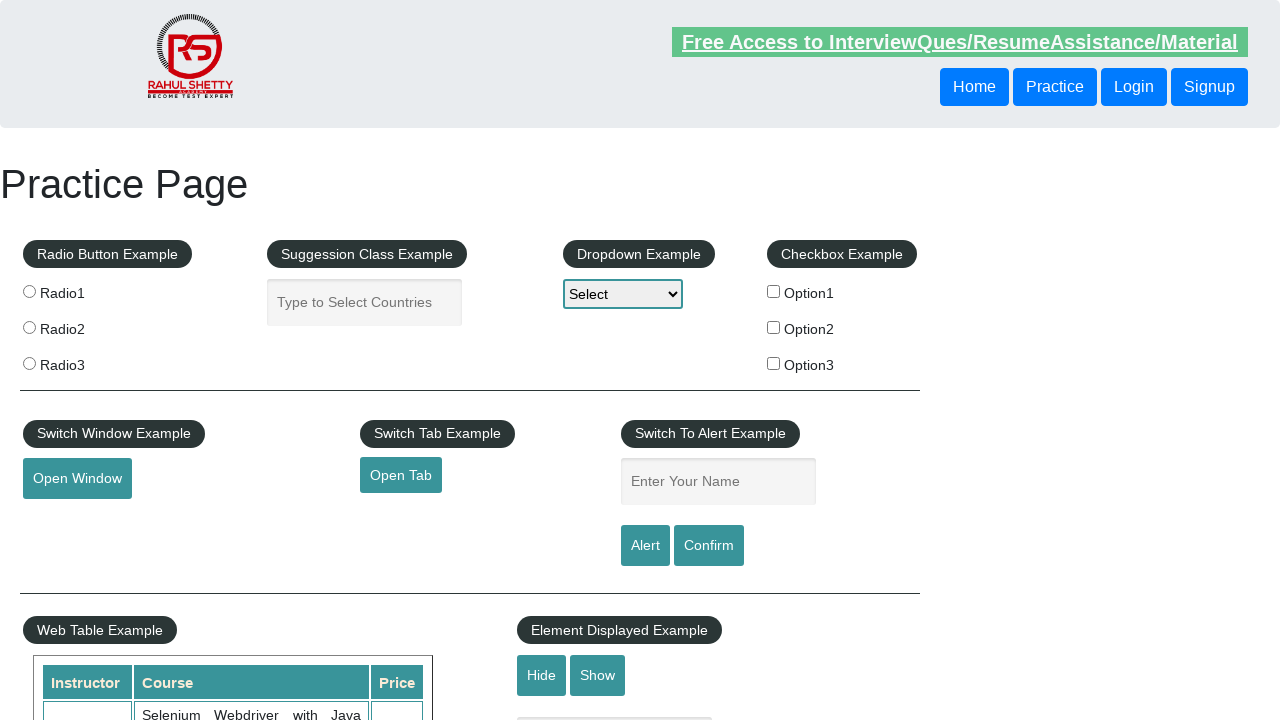

Located table element containing 'Smith' text
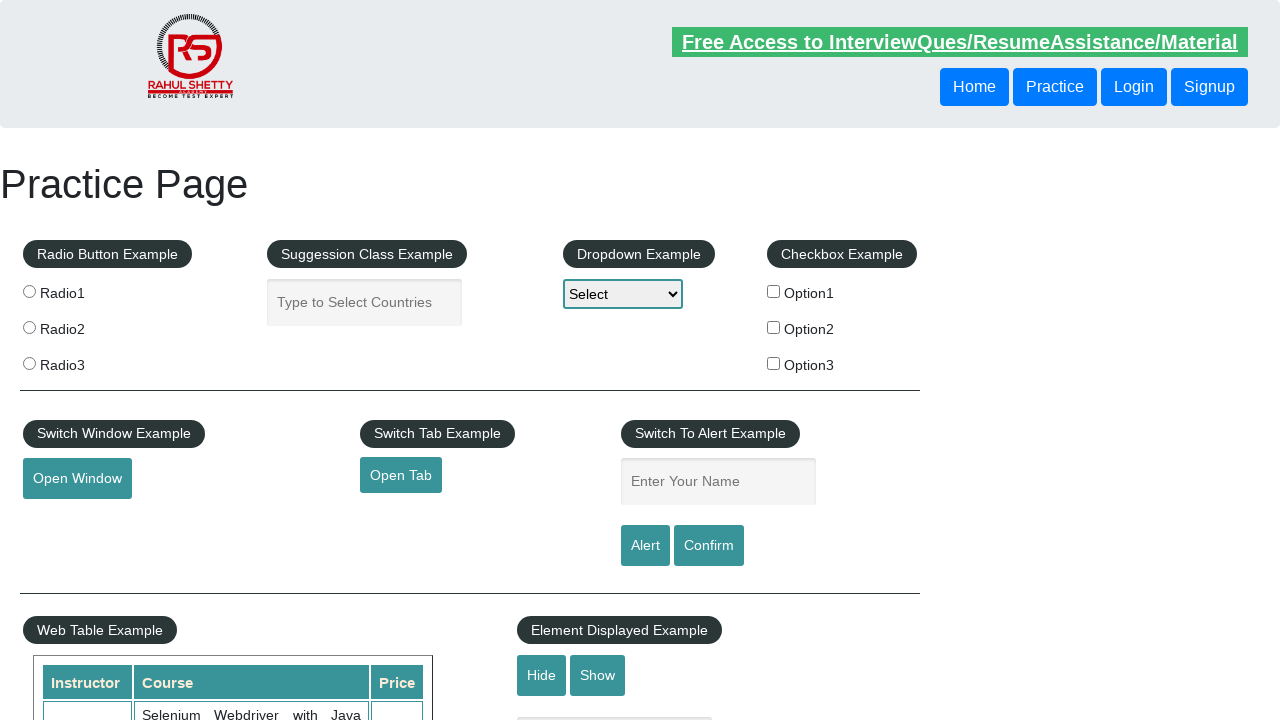

Scrolled to table element containing 'Smith' text
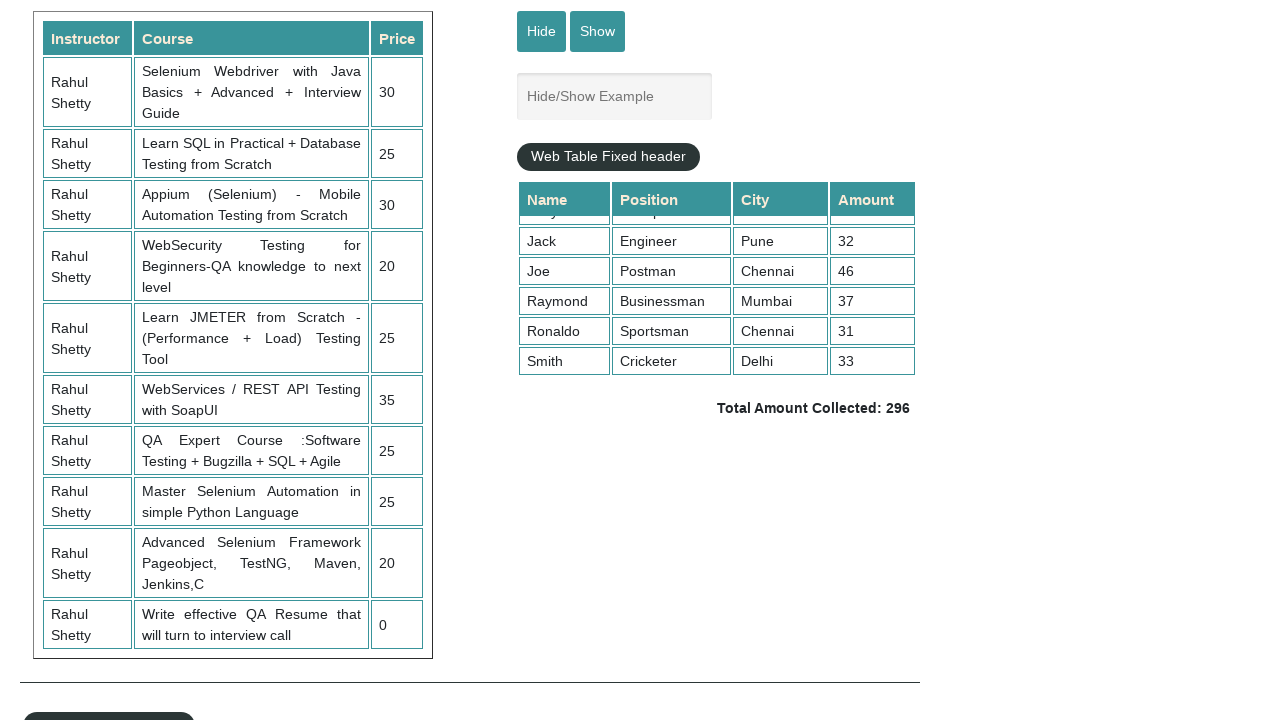

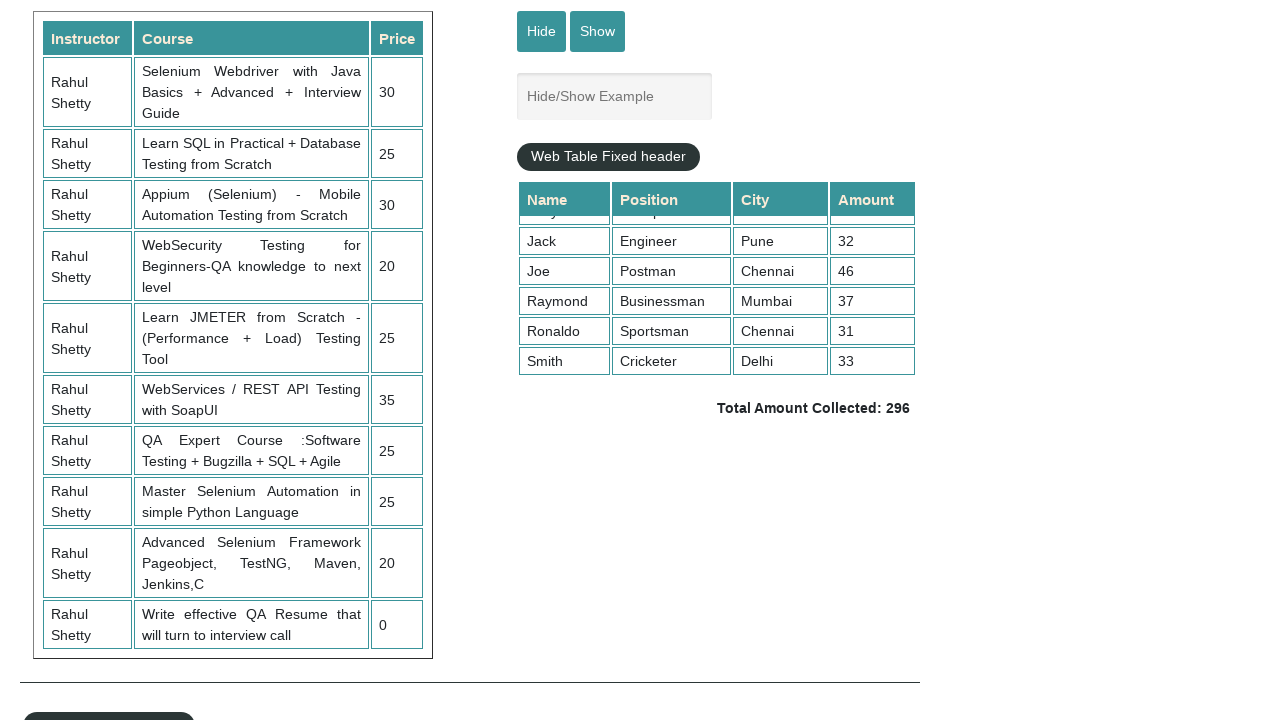